Tests click-and-hold drag interaction by selecting and dragging from element 'A' to element 'B'

Starting URL: https://selenium08.blogspot.com/2020/01/click-and-hold.html

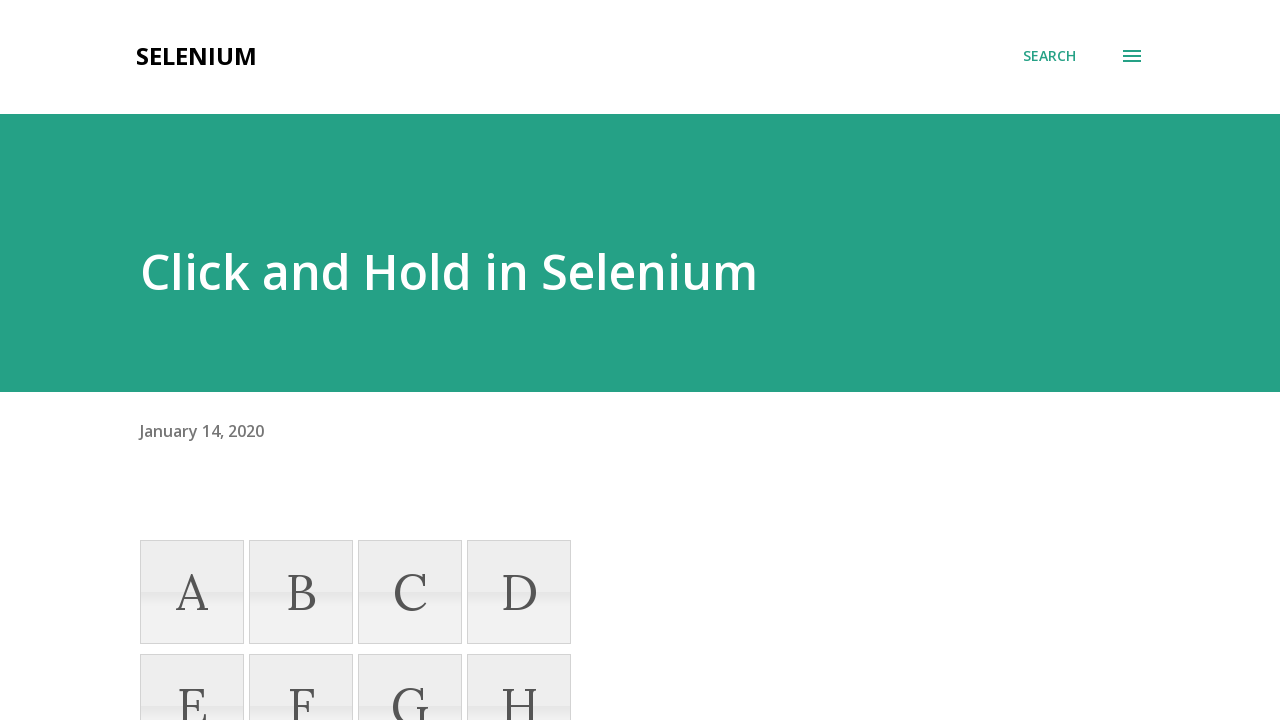

Navigated to click-and-hold test page
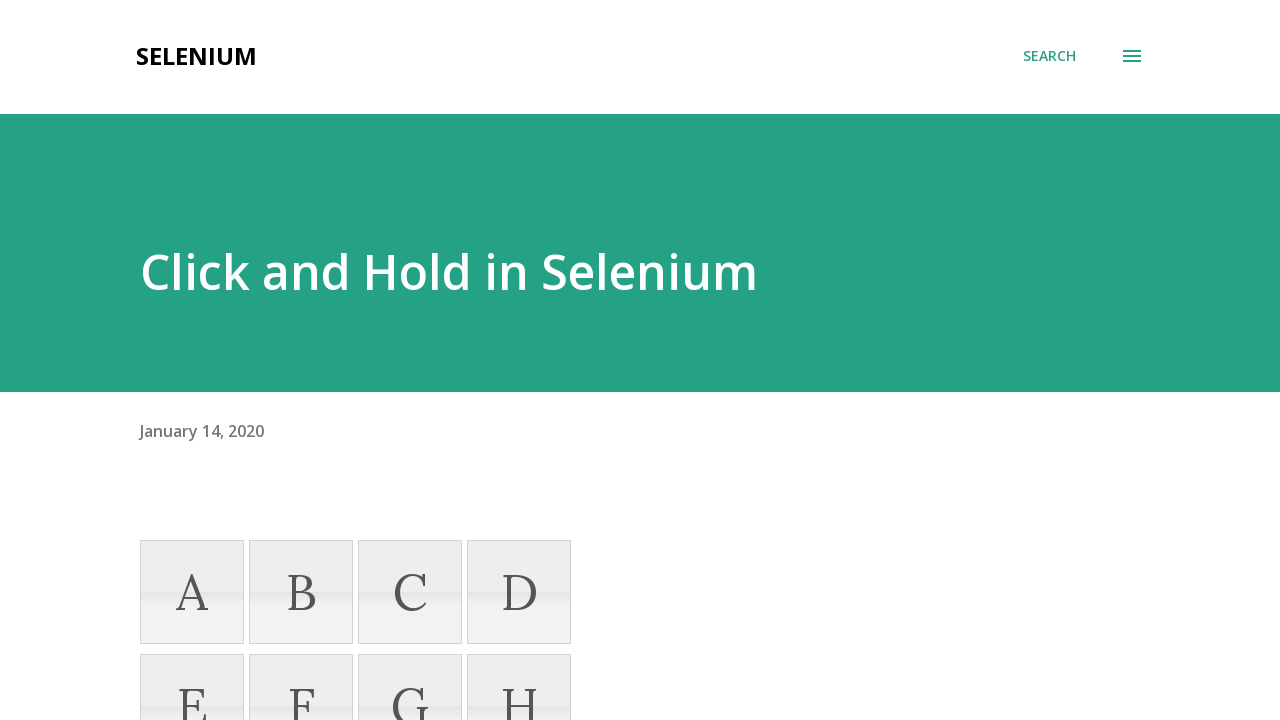

Hovered over element 'A' at (192, 592) on xpath=//li[text()='A']
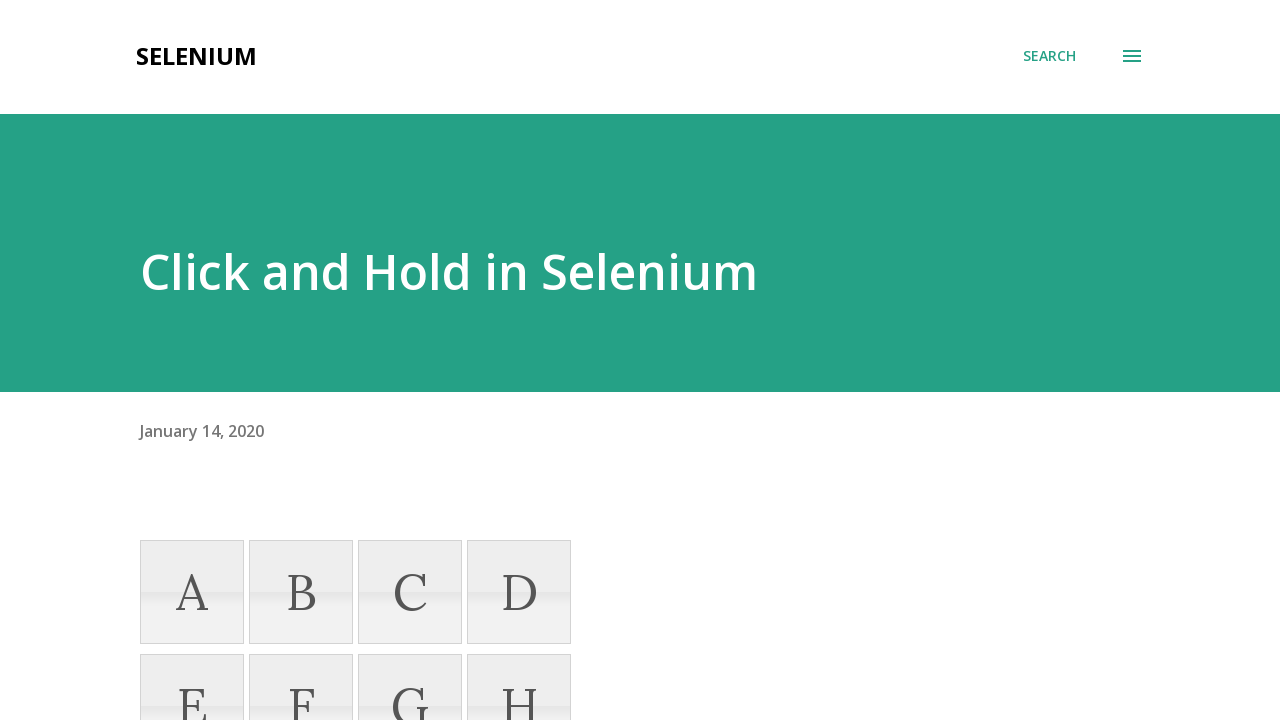

Pressed mouse button down on element 'A' at (192, 592)
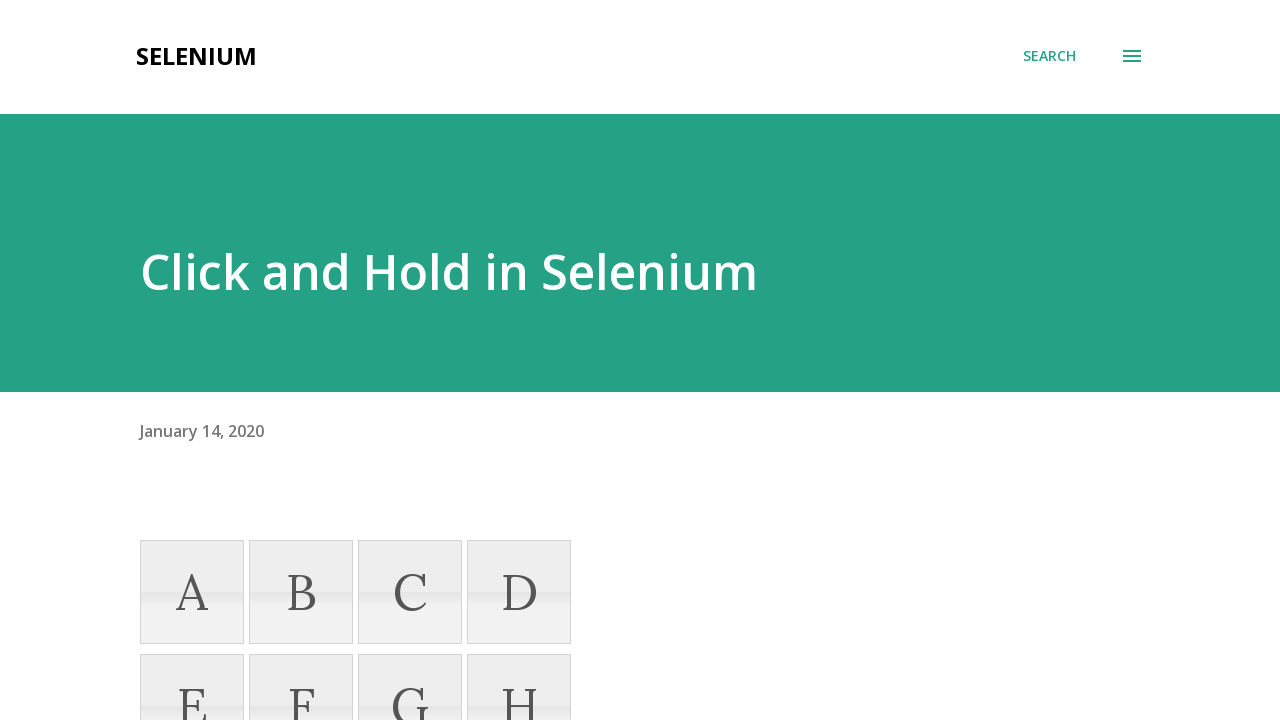

Dragged to element 'B' at (301, 592) on xpath=//li[text()='B']
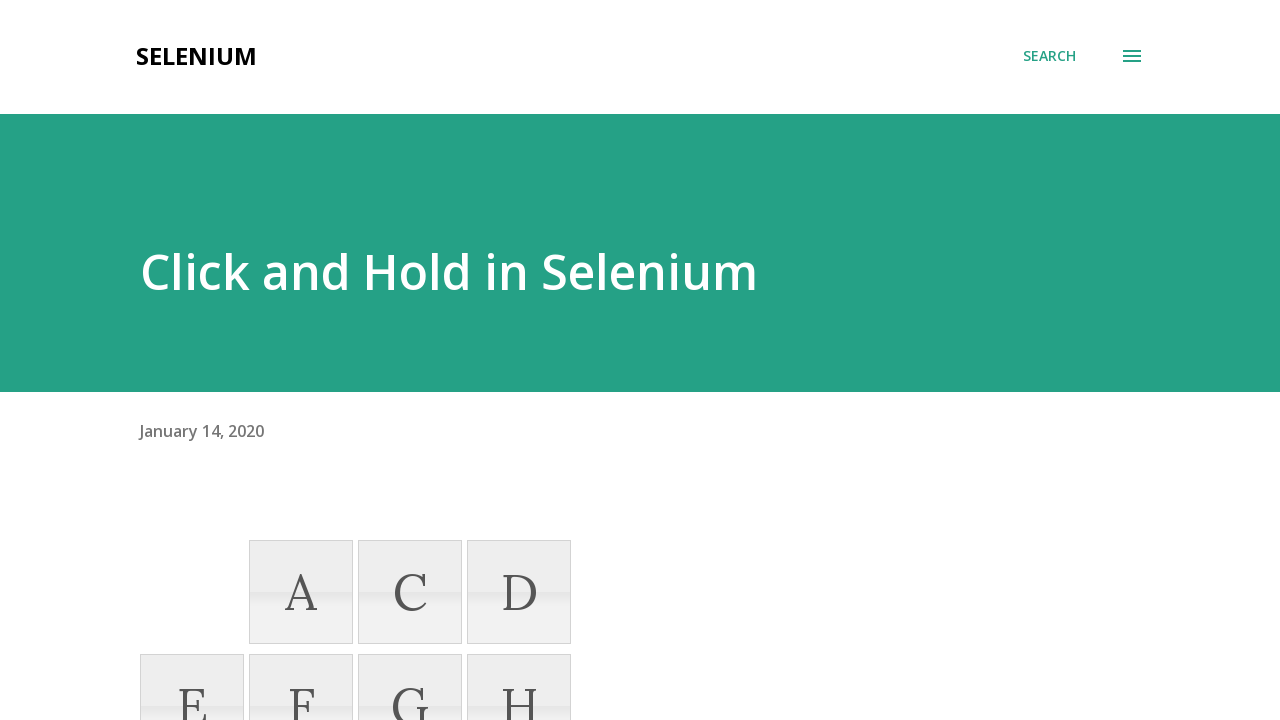

Released mouse button on element 'B' at (301, 592)
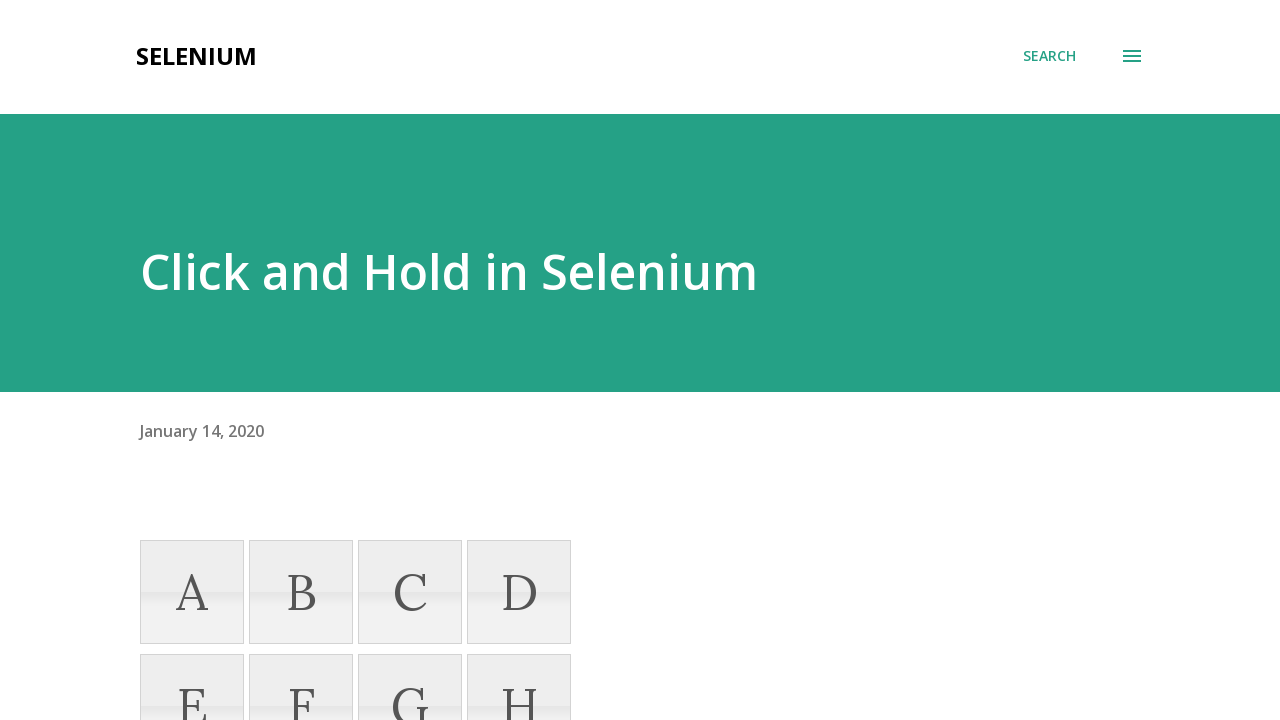

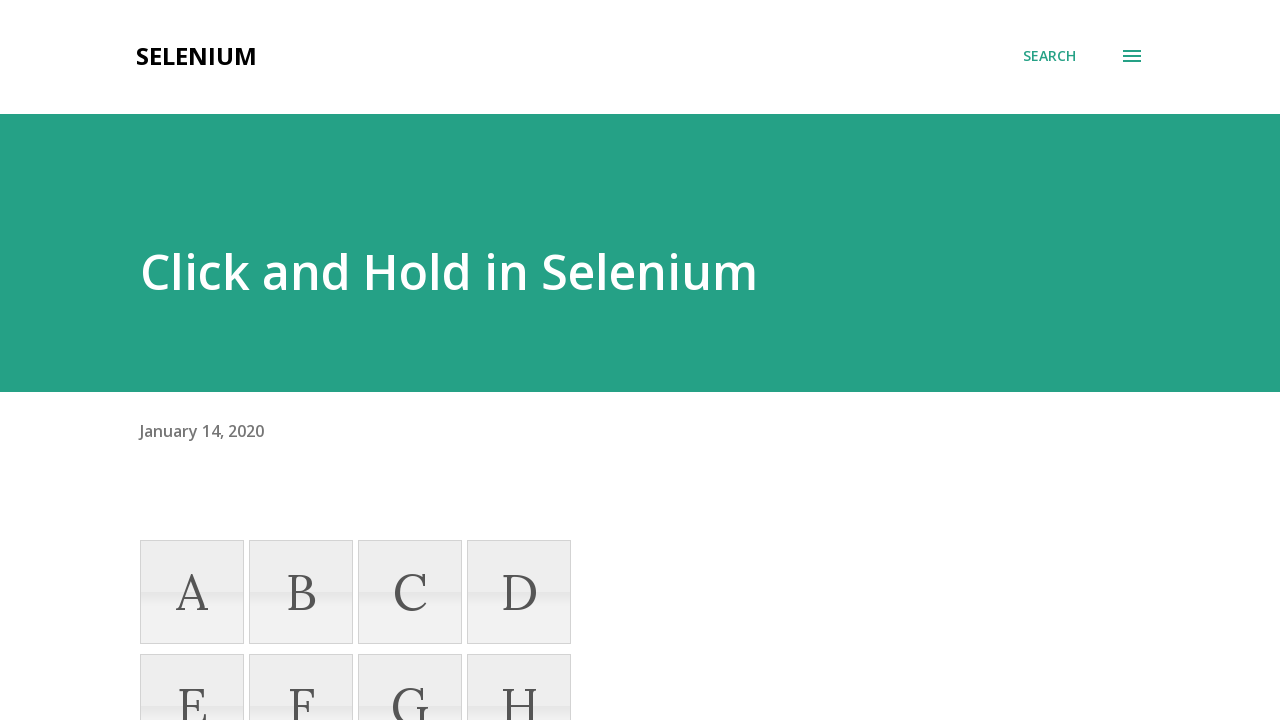